Tests a complete flight booking flow on BlazeDemo by selecting departure and destination cities, choosing a flight, filling in passenger and payment information, and verifying the confirmation page is displayed.

Starting URL: https://blazedemo.com/

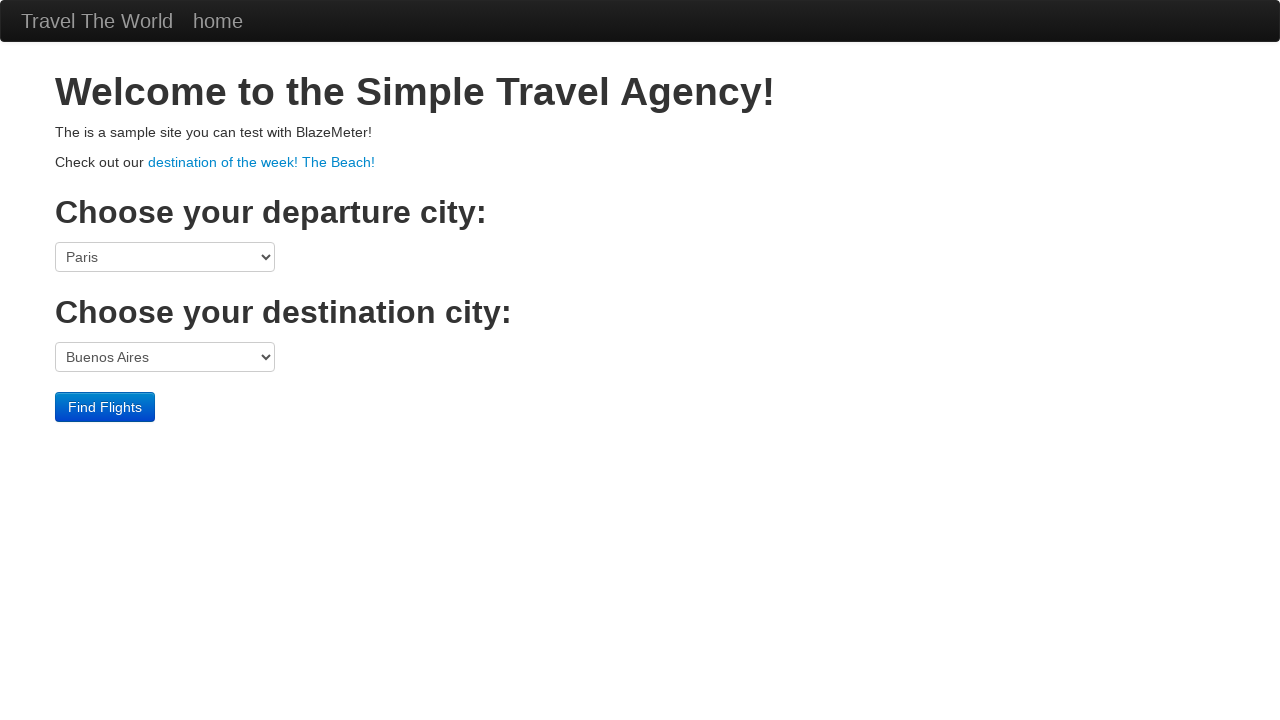

Clicked departure city dropdown at (165, 257) on select[name='fromPort']
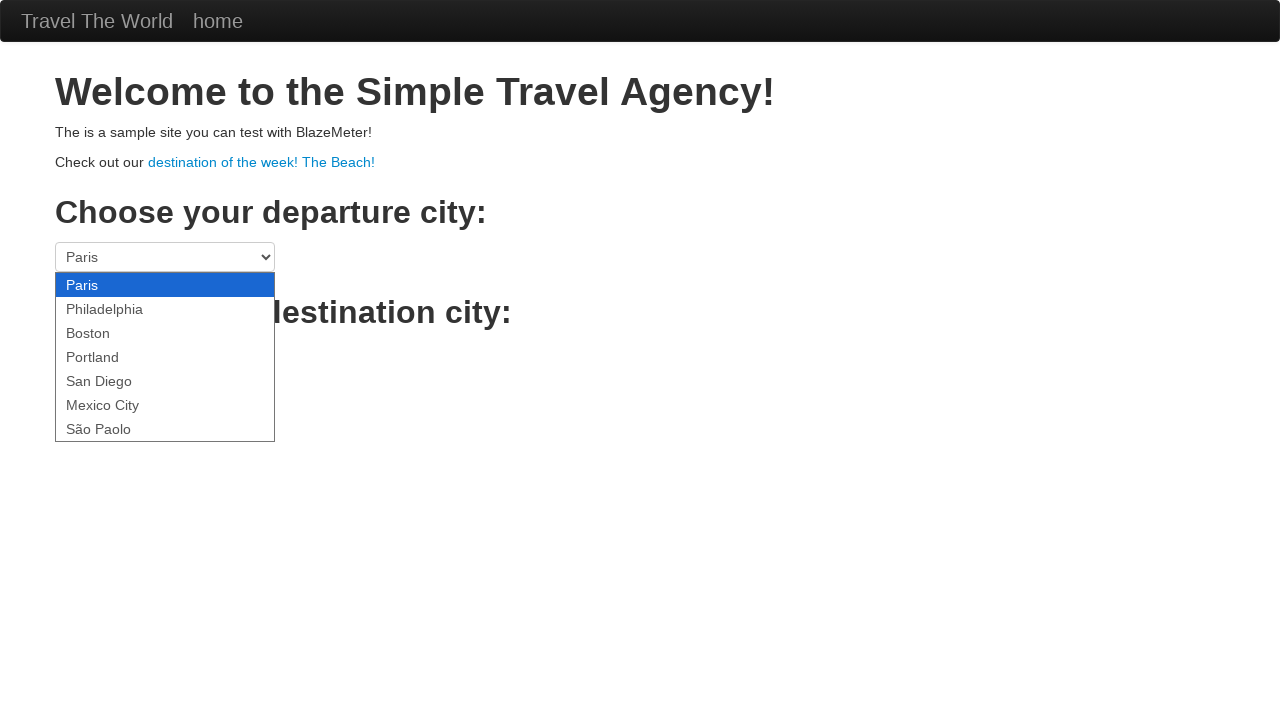

Selected Boston as departure city on select[name='fromPort']
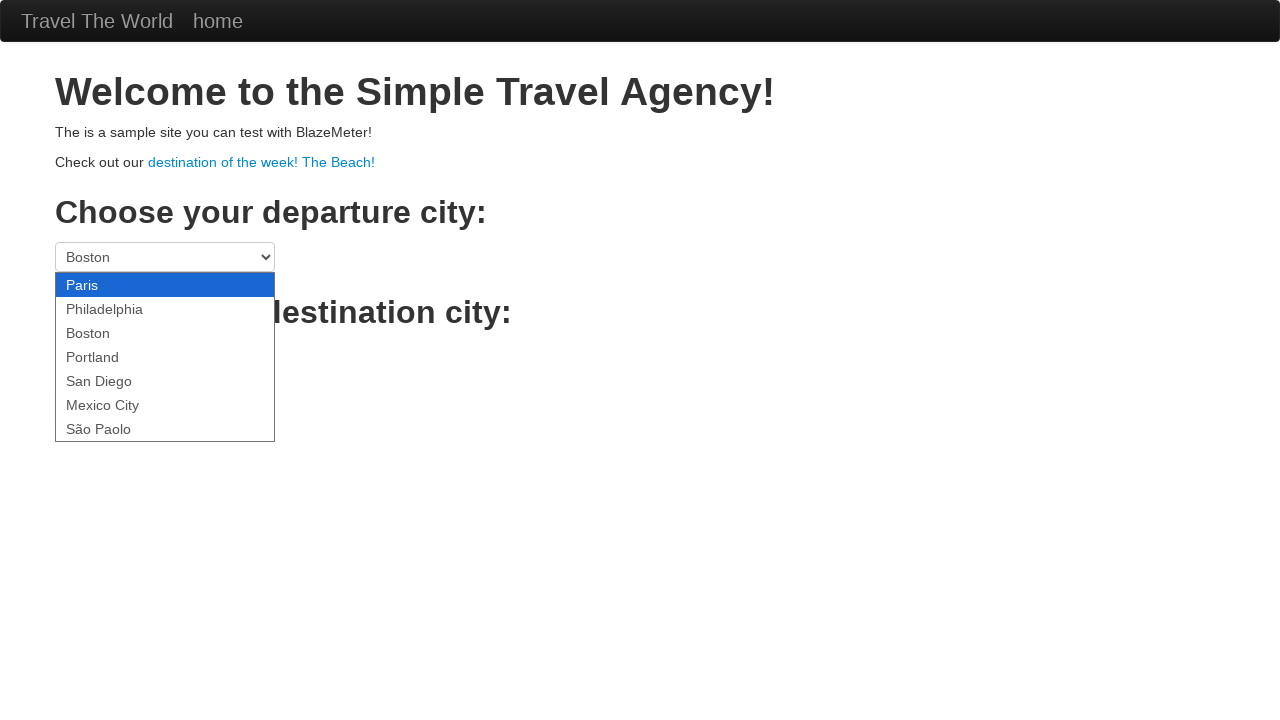

Clicked destination city dropdown at (165, 357) on select[name='toPort']
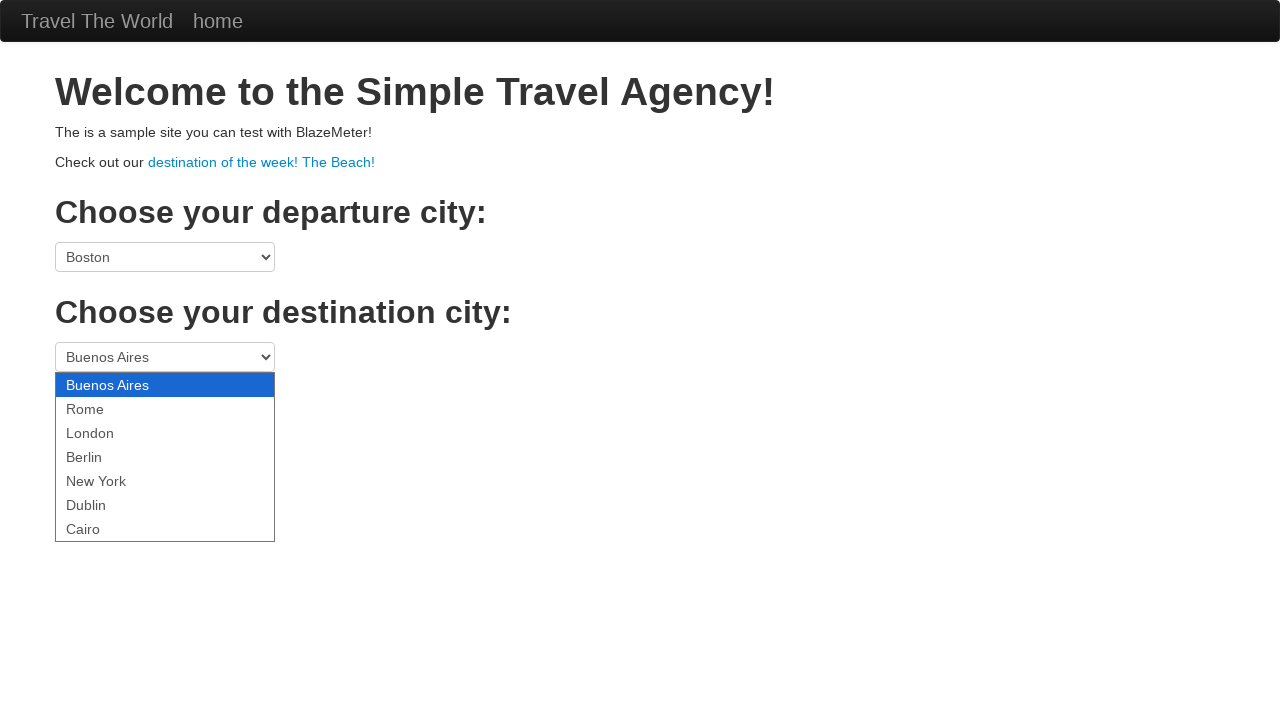

Selected Dublin as destination city on select[name='toPort']
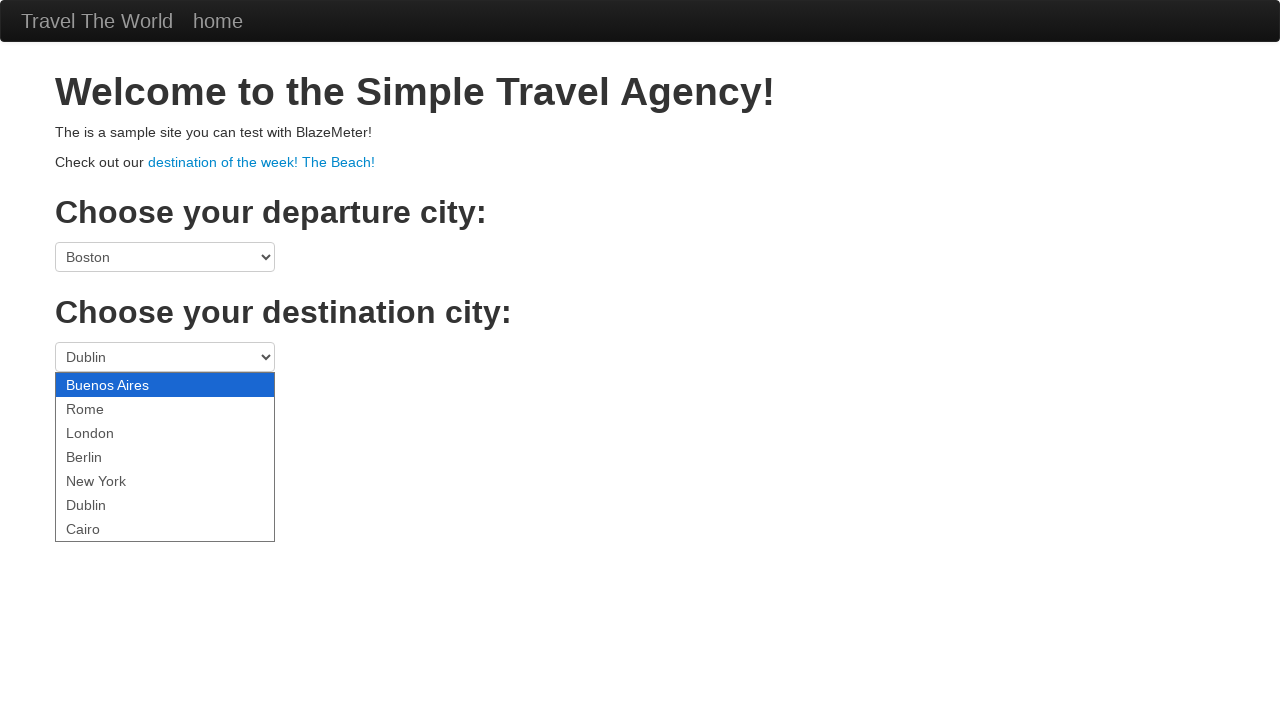

Clicked Find Flights button at (105, 407) on .btn-primary
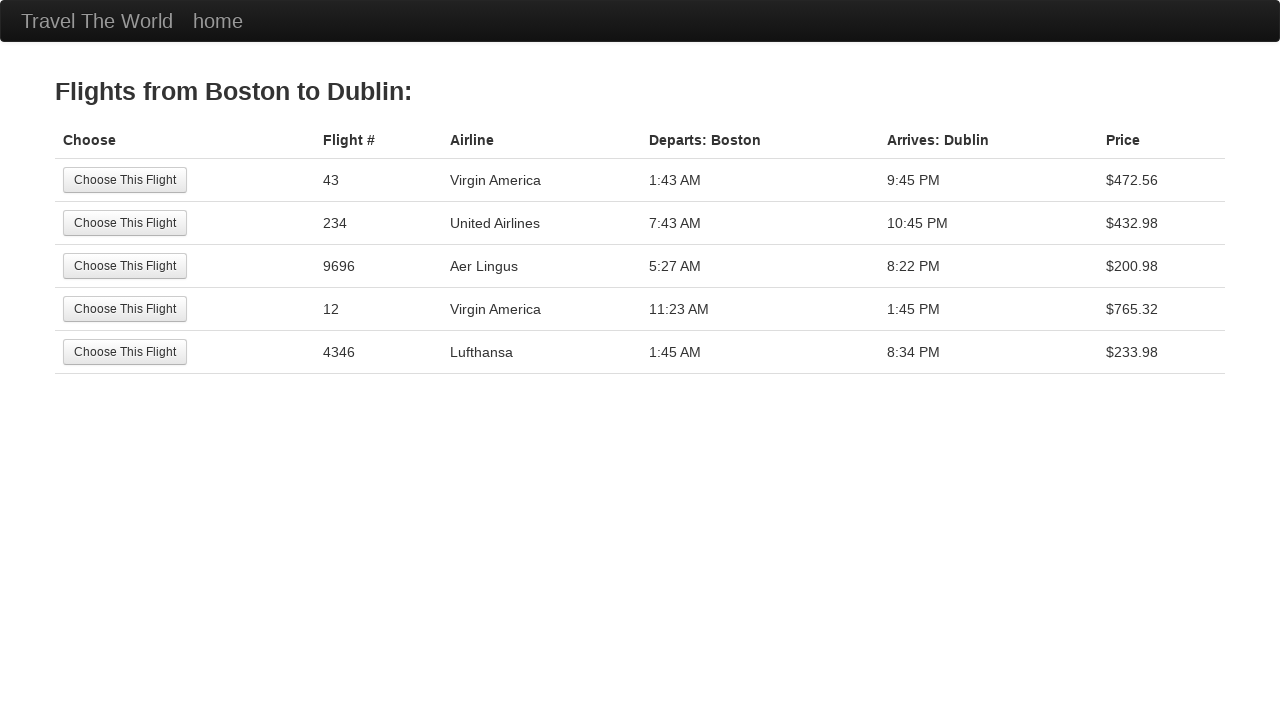

Selected the 4th flight option at (125, 309) on tr:nth-child(4) .btn
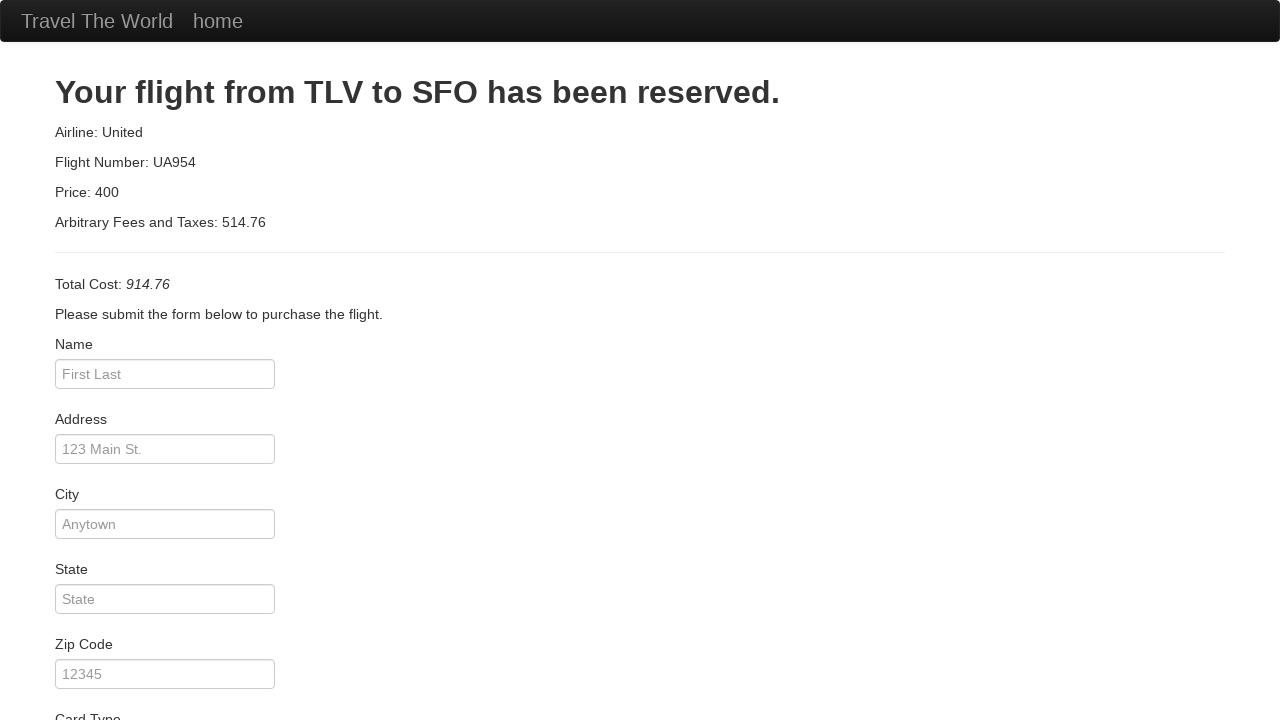

Clicked passenger name field at (165, 374) on #inputName
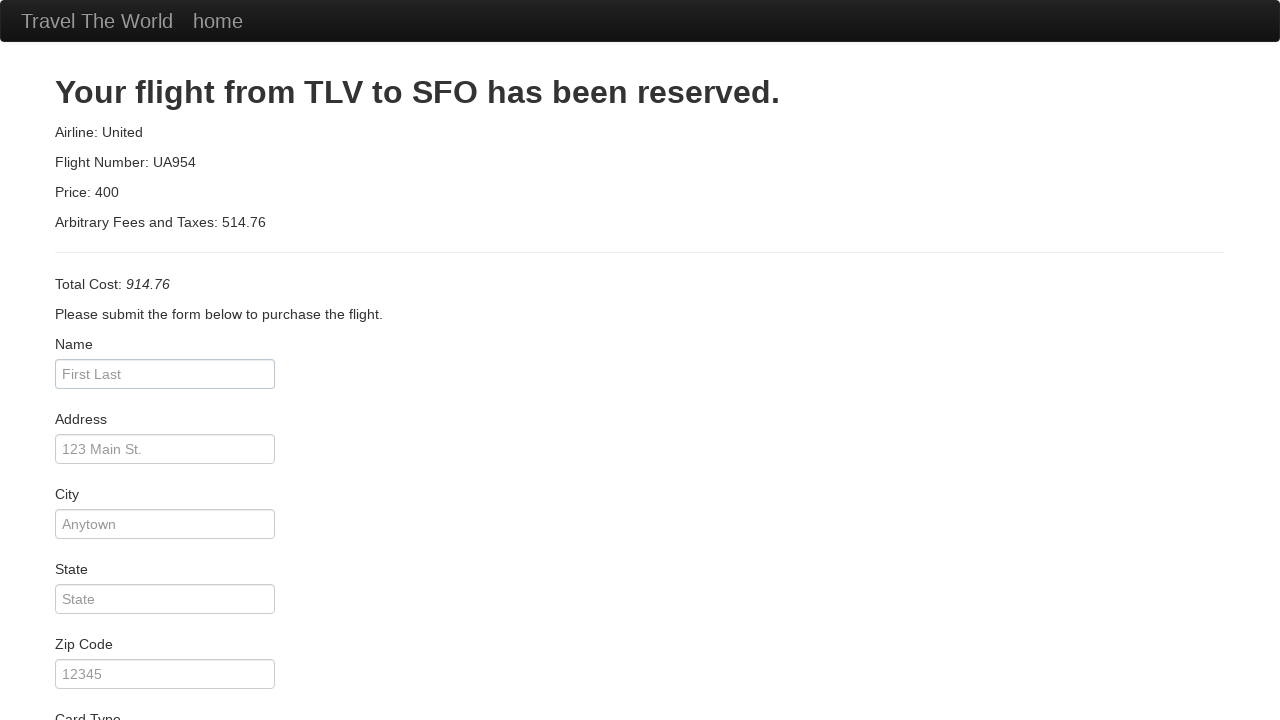

Filled passenger name with 'Filipe' on #inputName
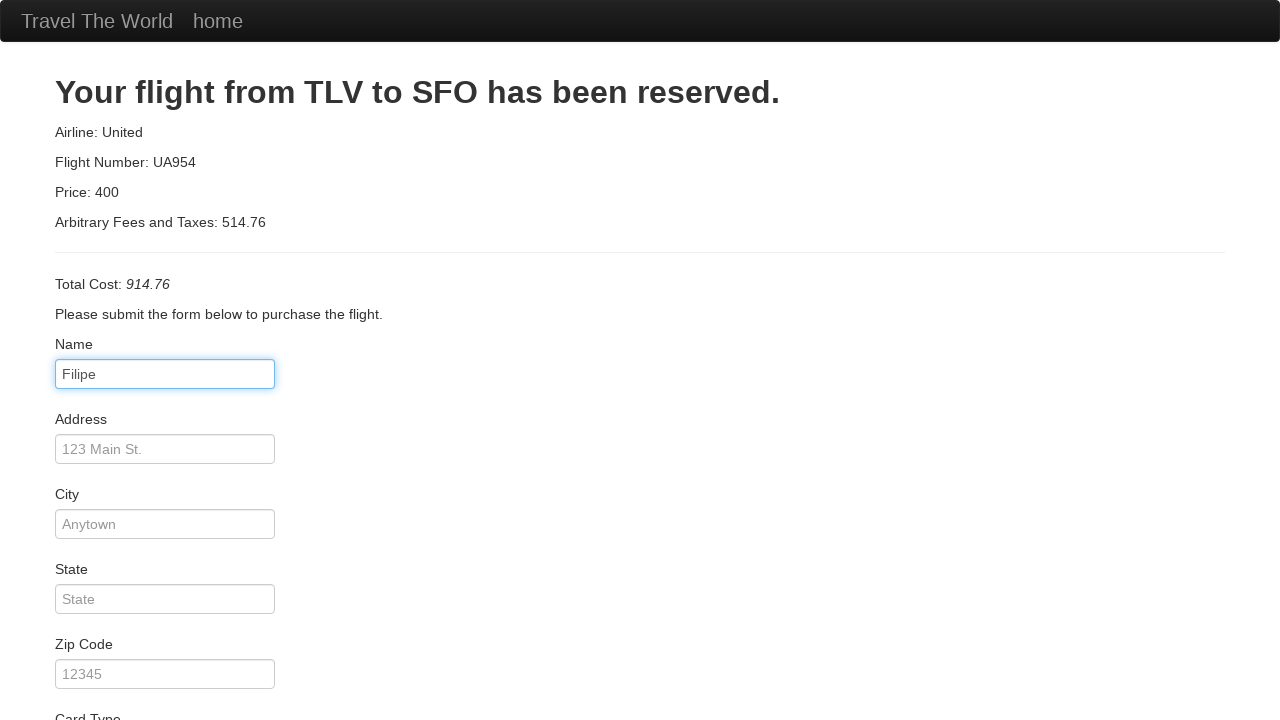

Clicked address field at (165, 449) on #address
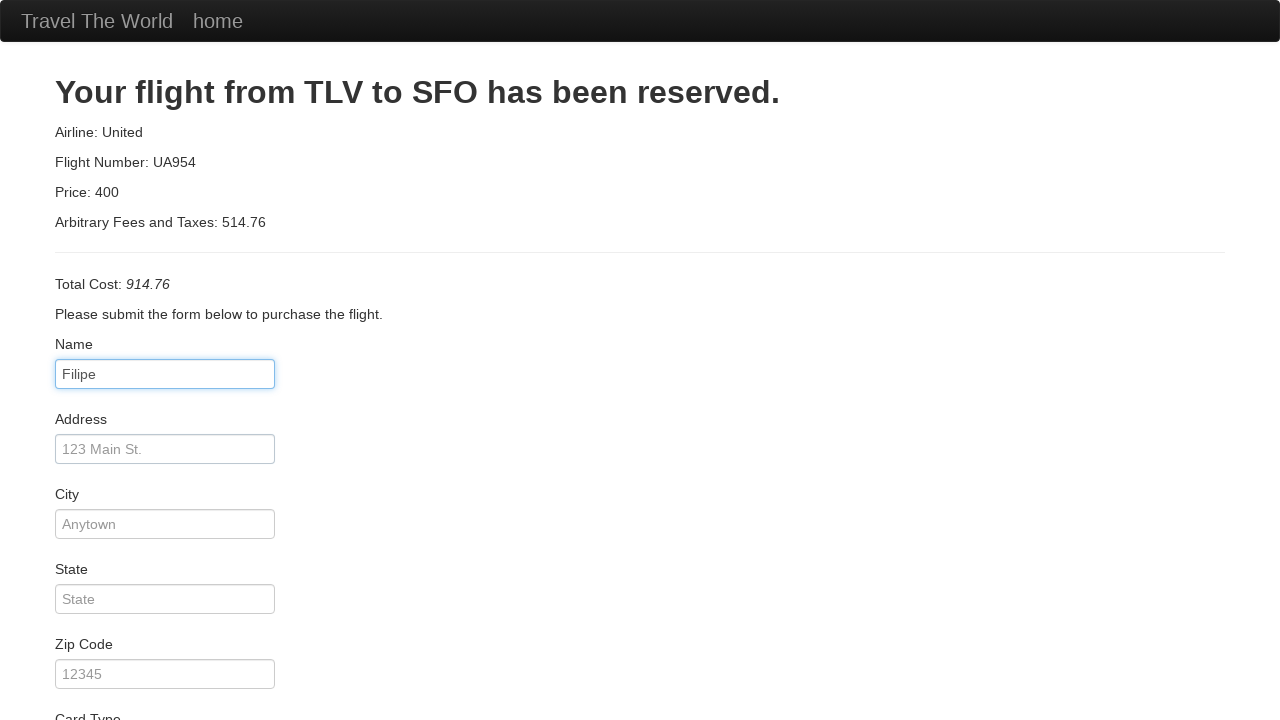

Filled address with 'Second Str' on #address
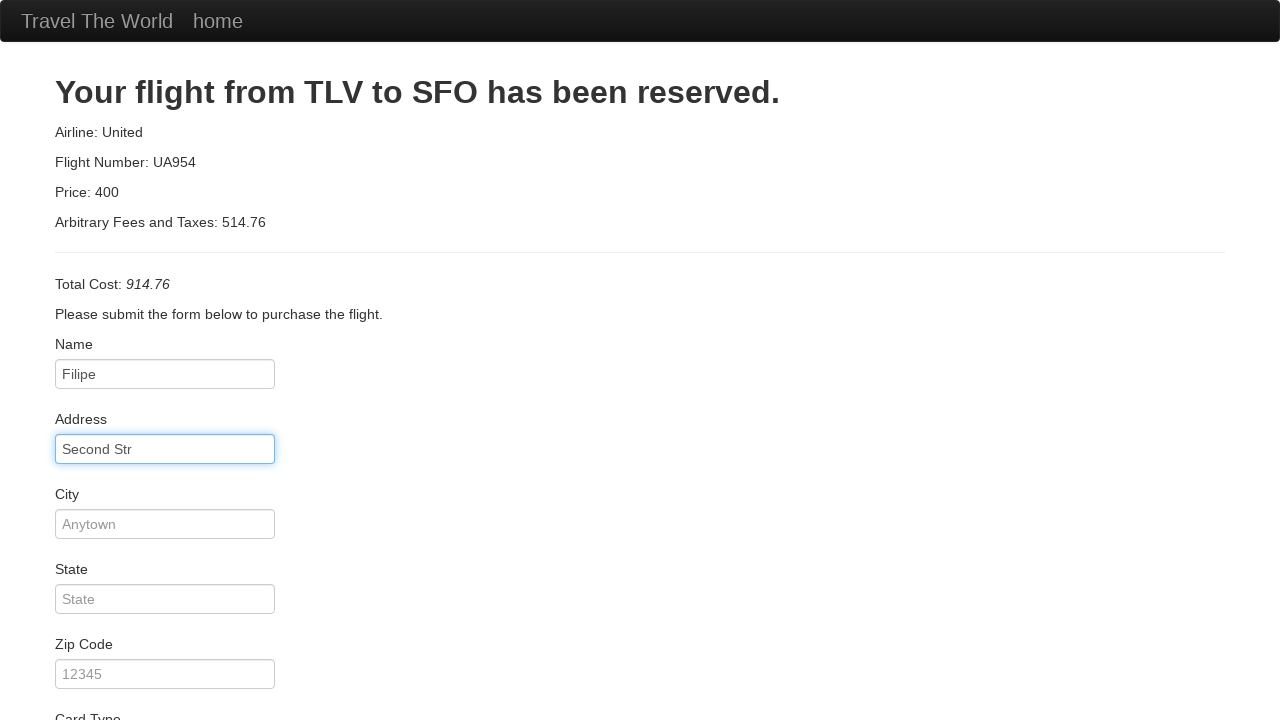

Clicked city field at (165, 524) on #city
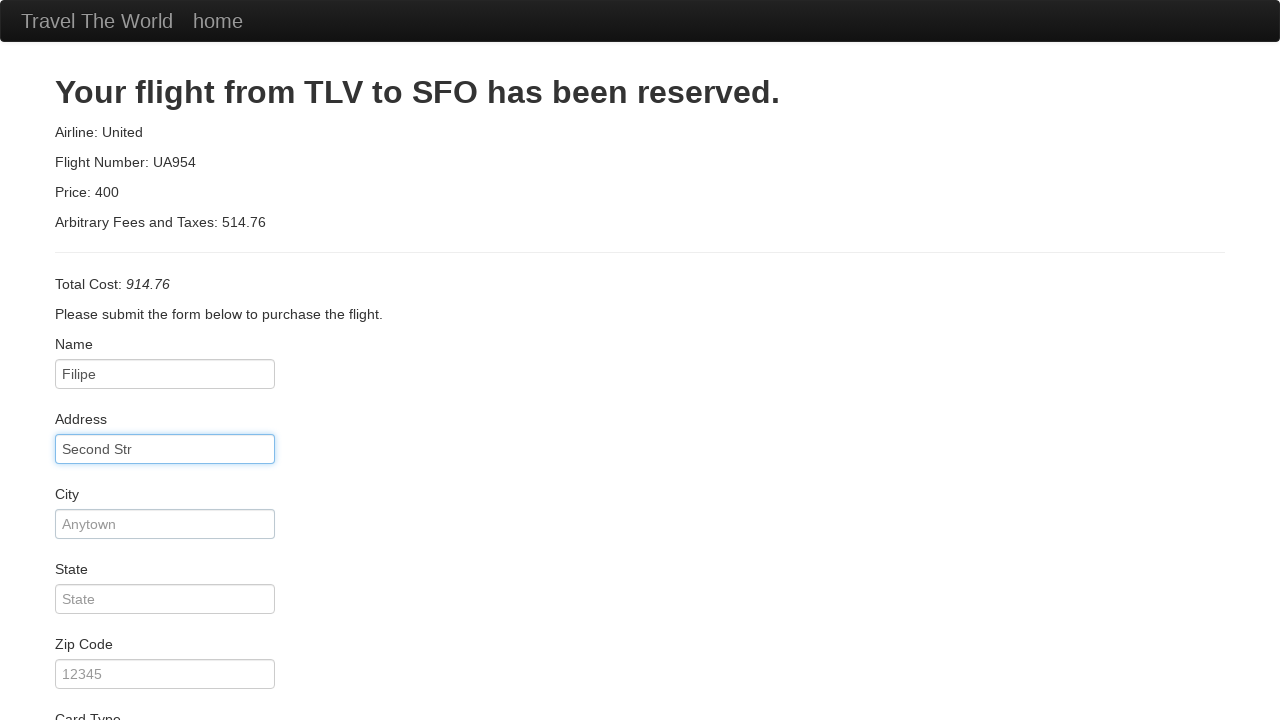

Filled city with 'TwonTwon' on #city
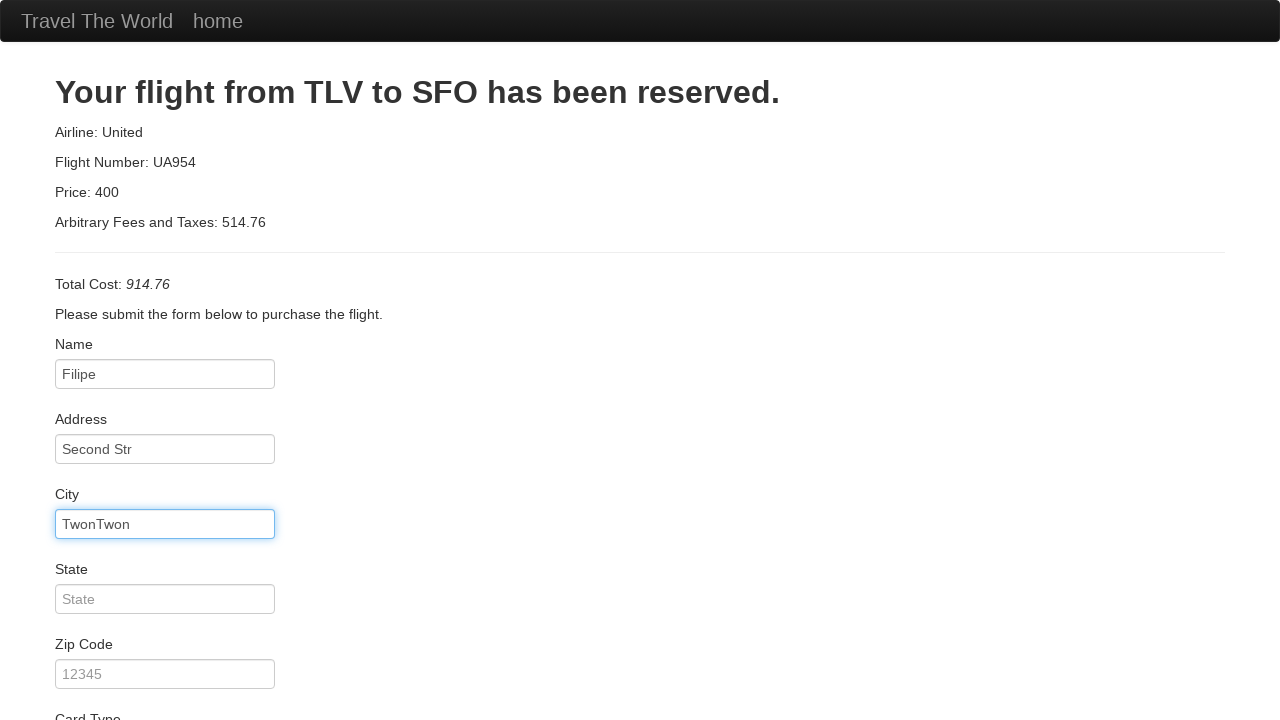

Clicked state field at (165, 599) on #state
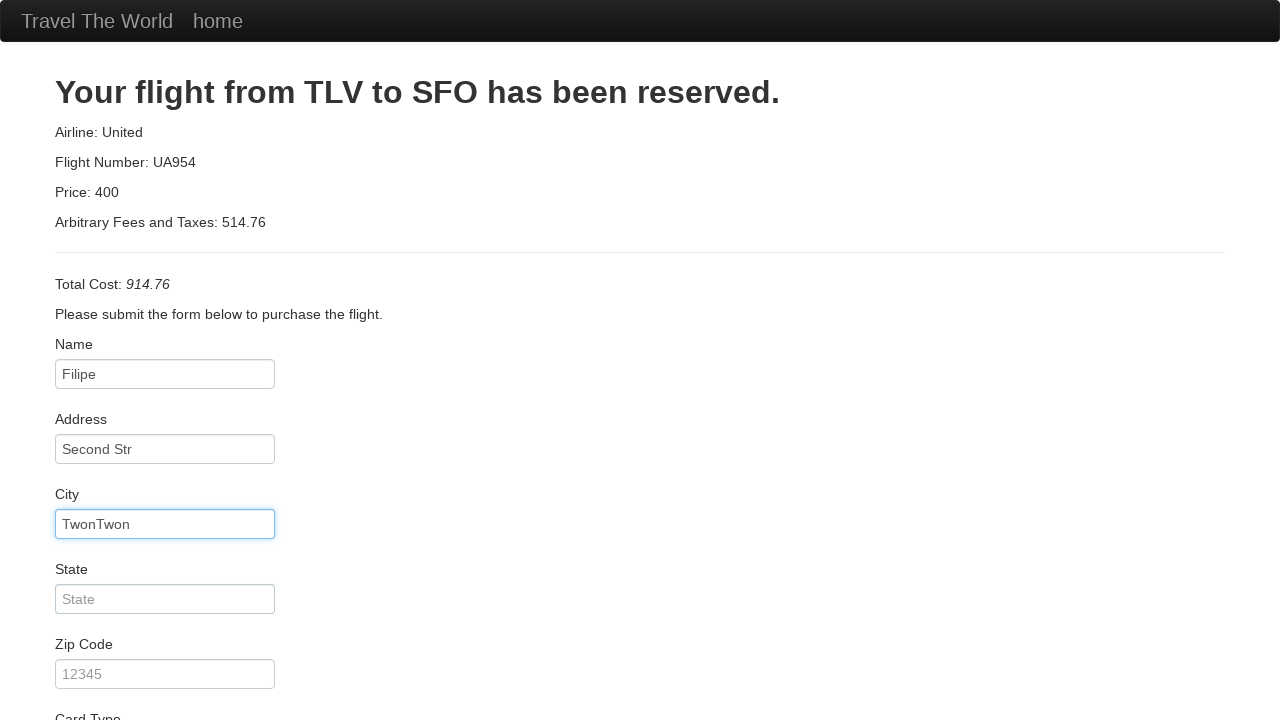

Filled state with 'SomePlace' on #state
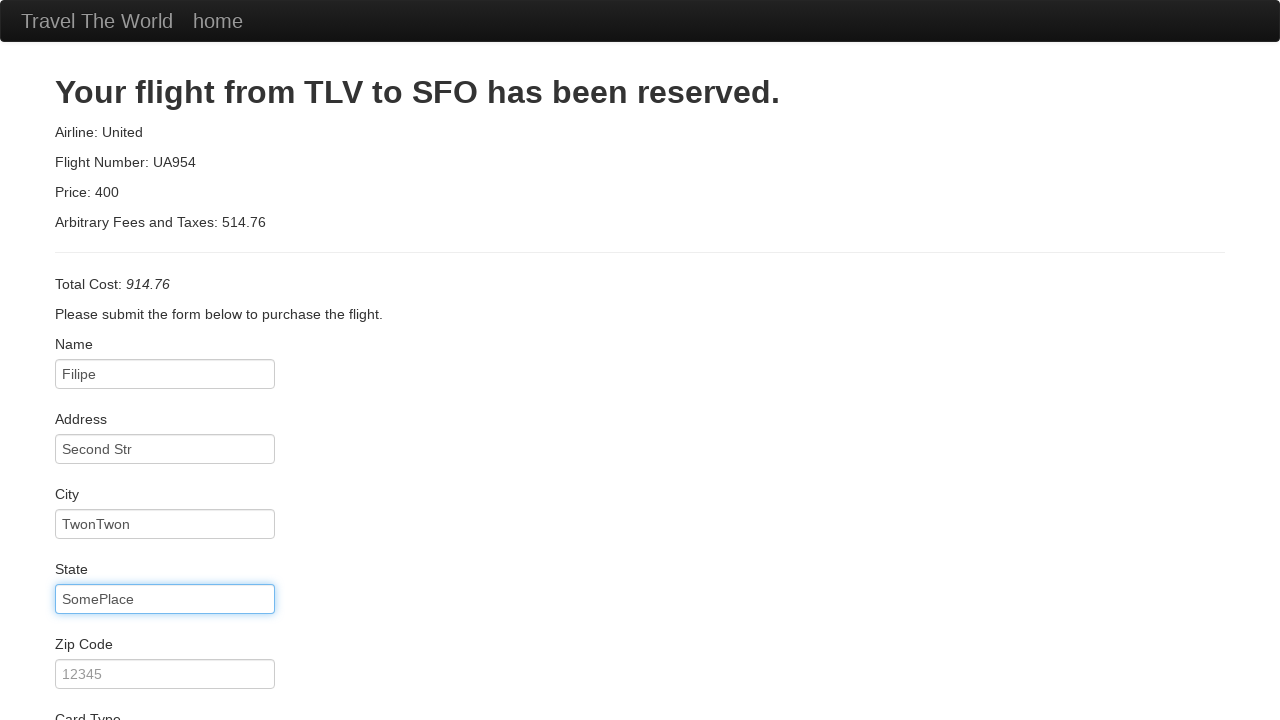

Clicked zip code field at (165, 674) on #zipCode
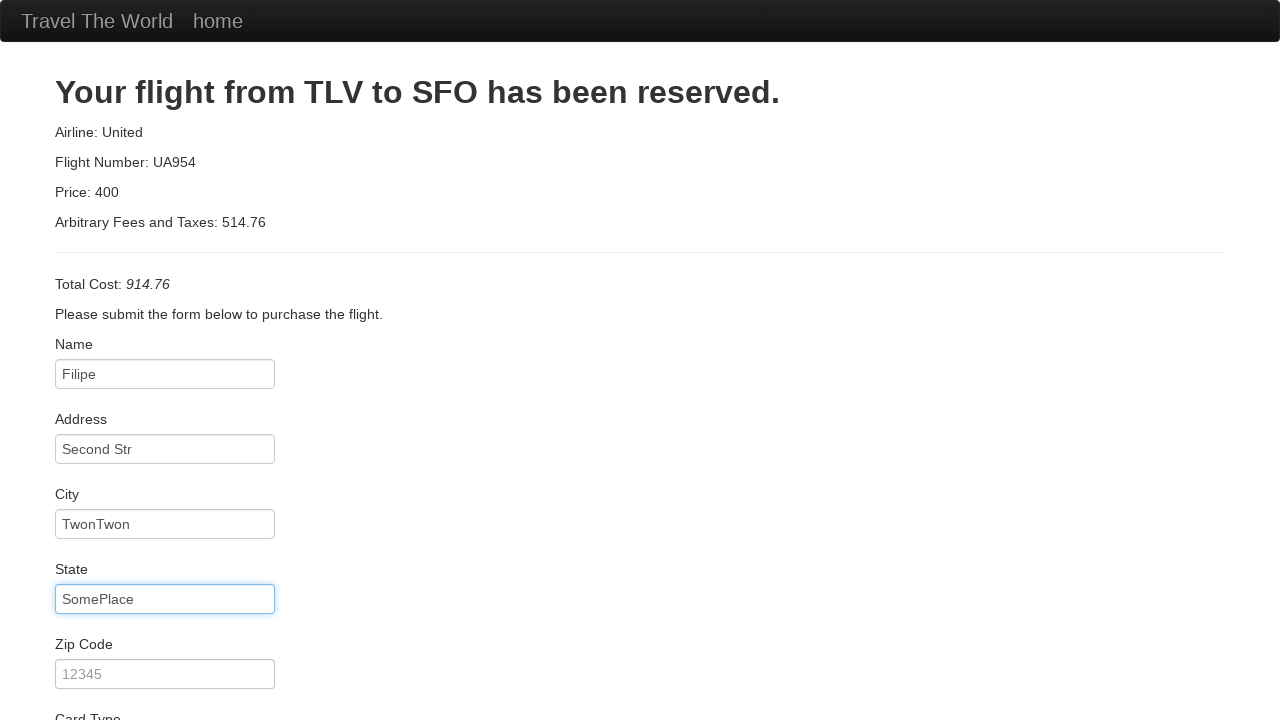

Filled zip code with '12345' on #zipCode
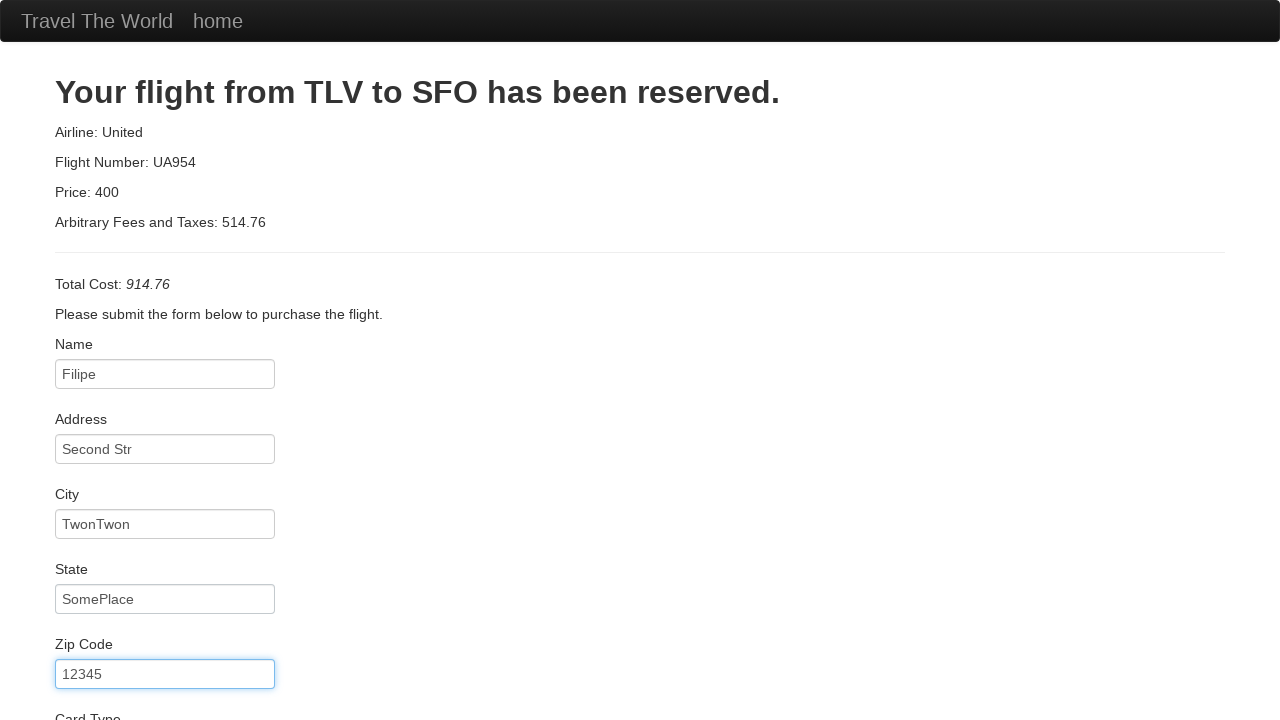

Clicked card type dropdown at (165, 360) on #cardType
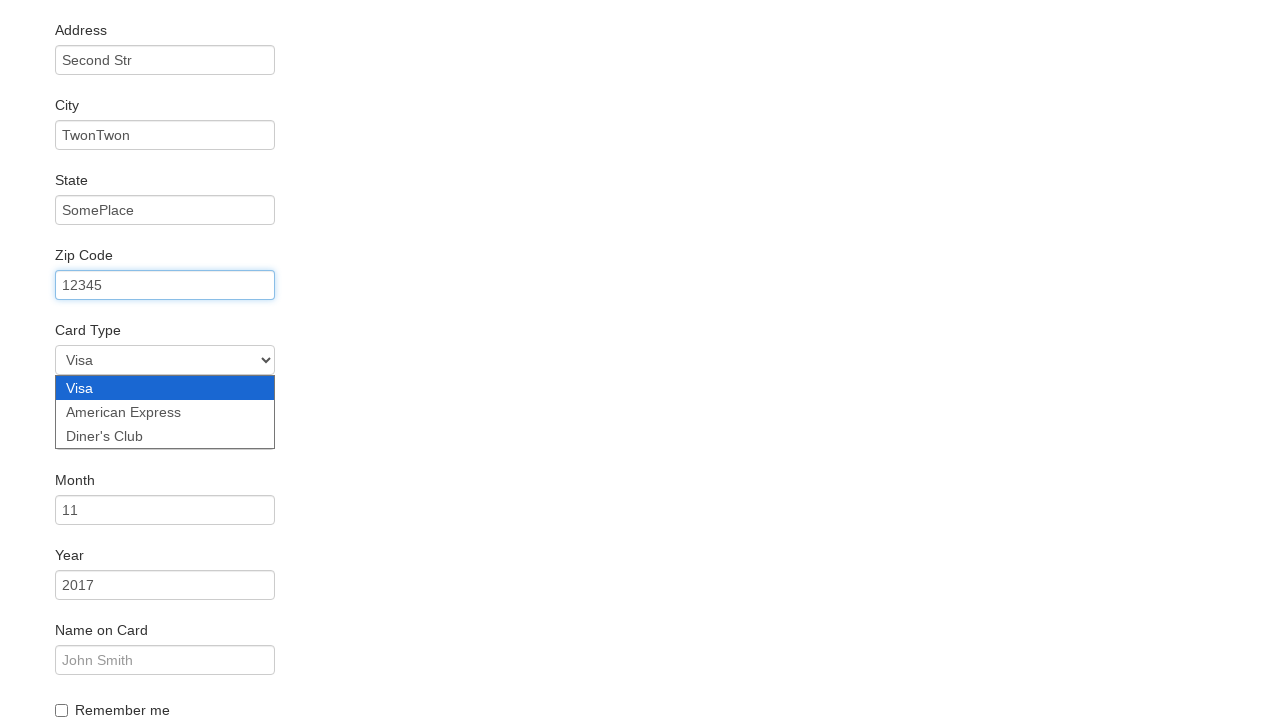

Selected American Express card type on #cardType
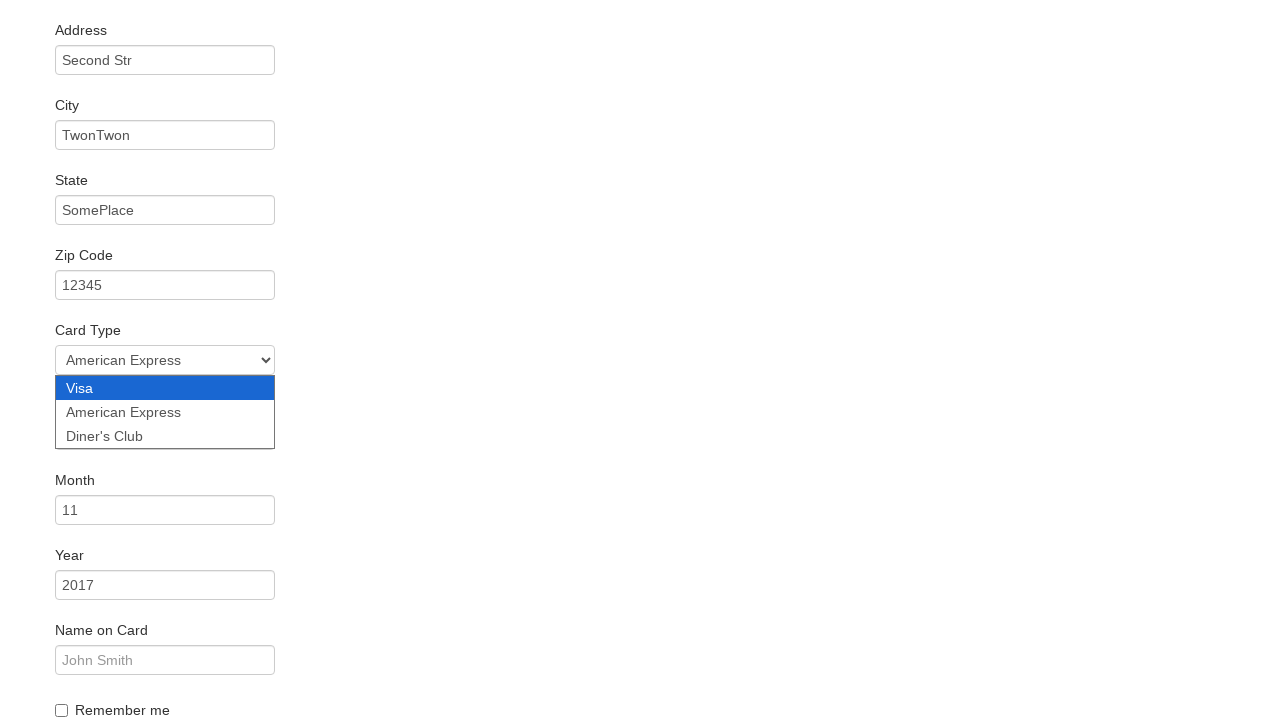

Clicked credit card number field at (165, 435) on #creditCardNumber
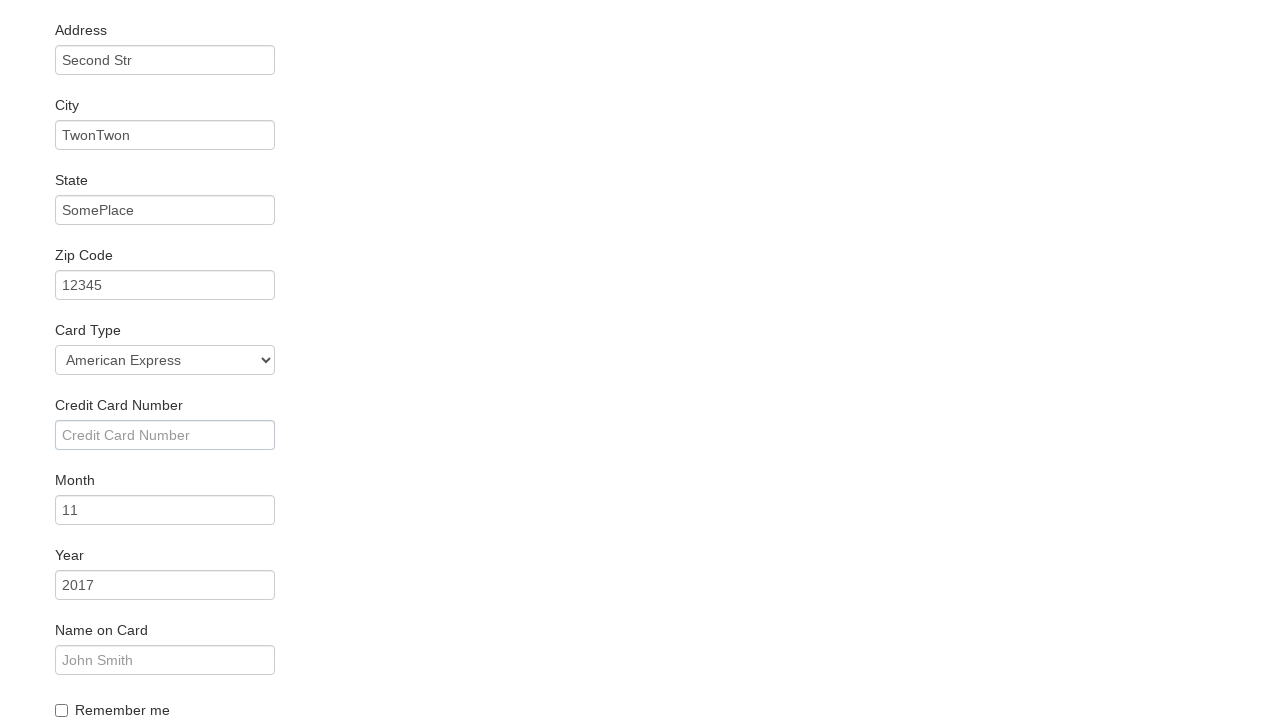

Filled credit card number with '123456' on #creditCardNumber
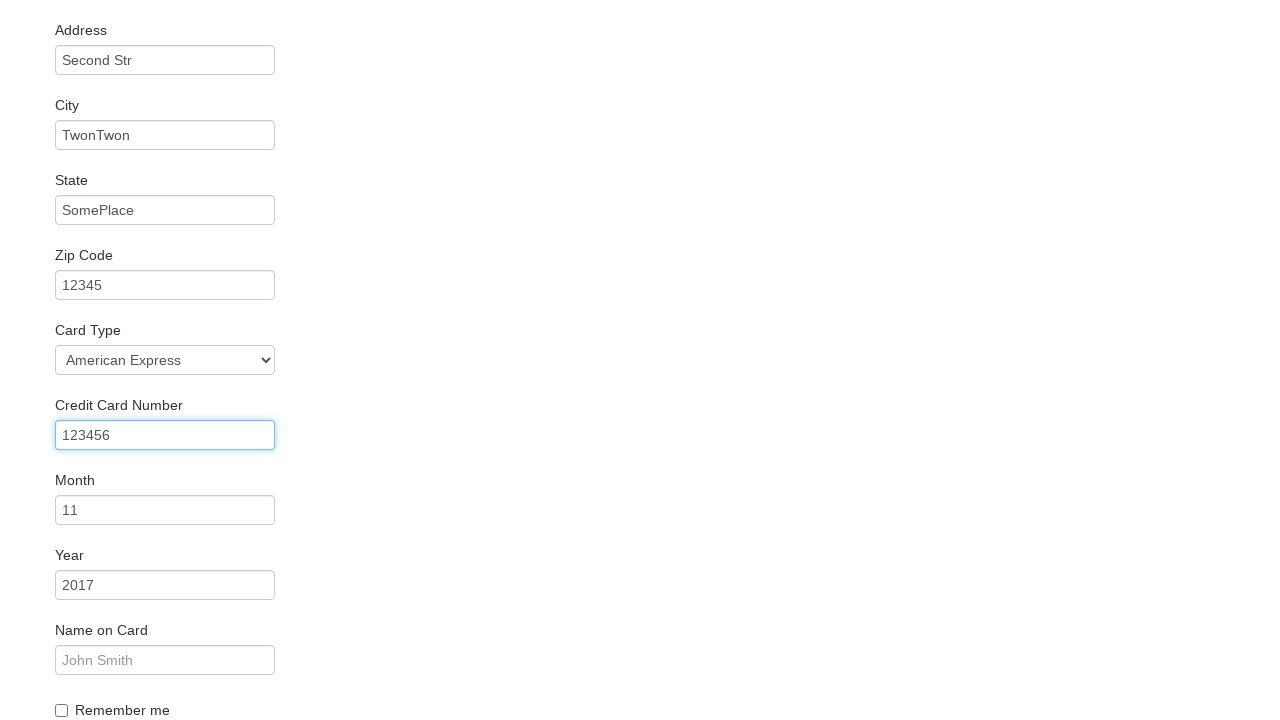

Clicked credit card month field at (165, 510) on #creditCardMonth
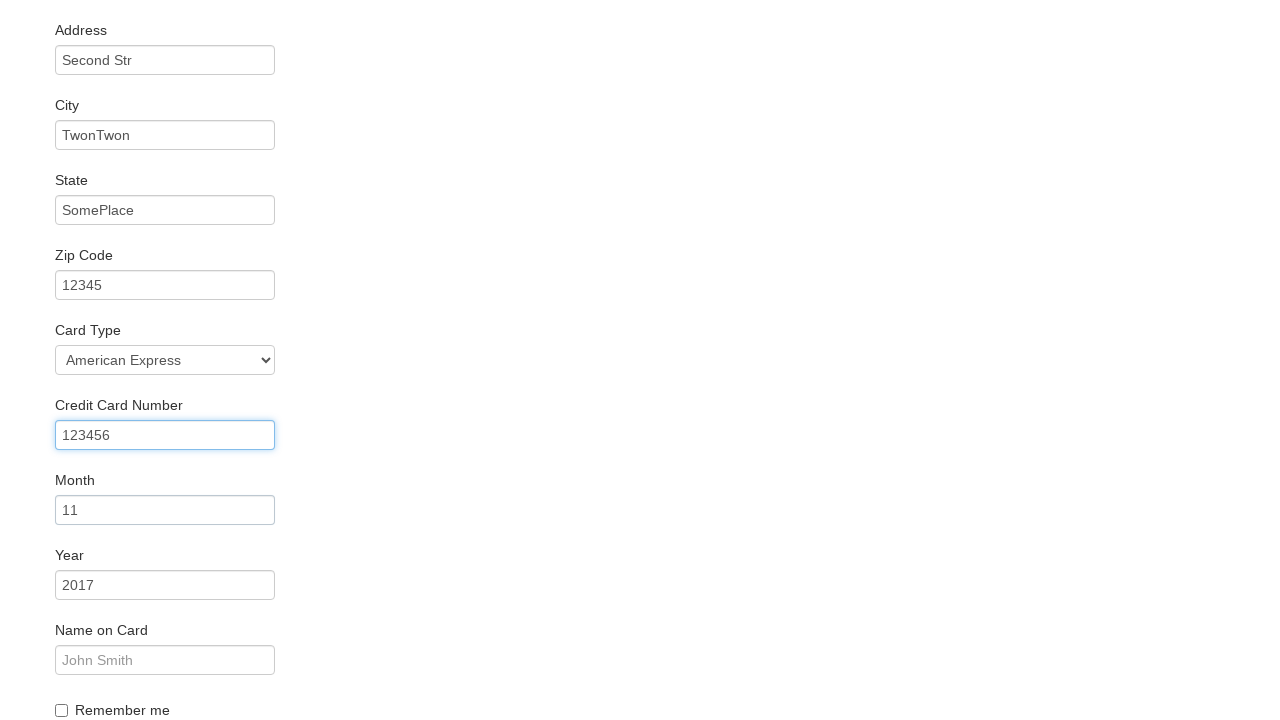

Filled credit card month with '4' on #creditCardMonth
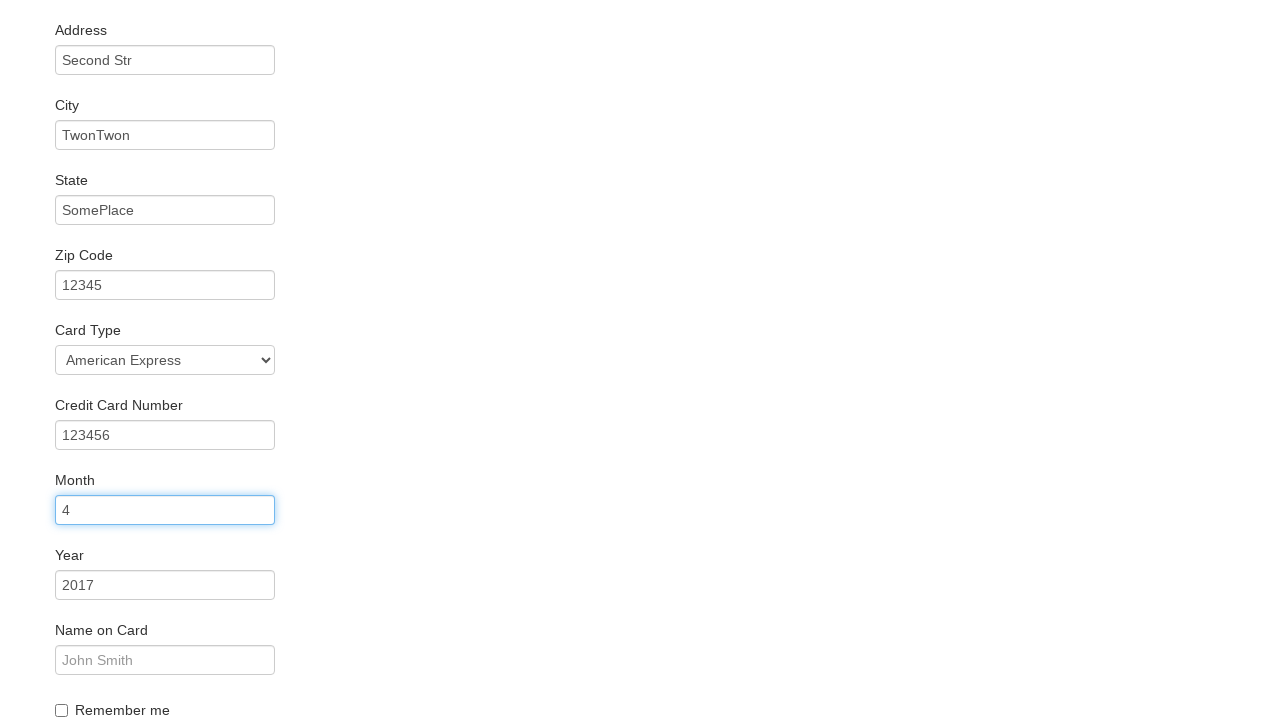

Clicked credit card year field at (165, 585) on #creditCardYear
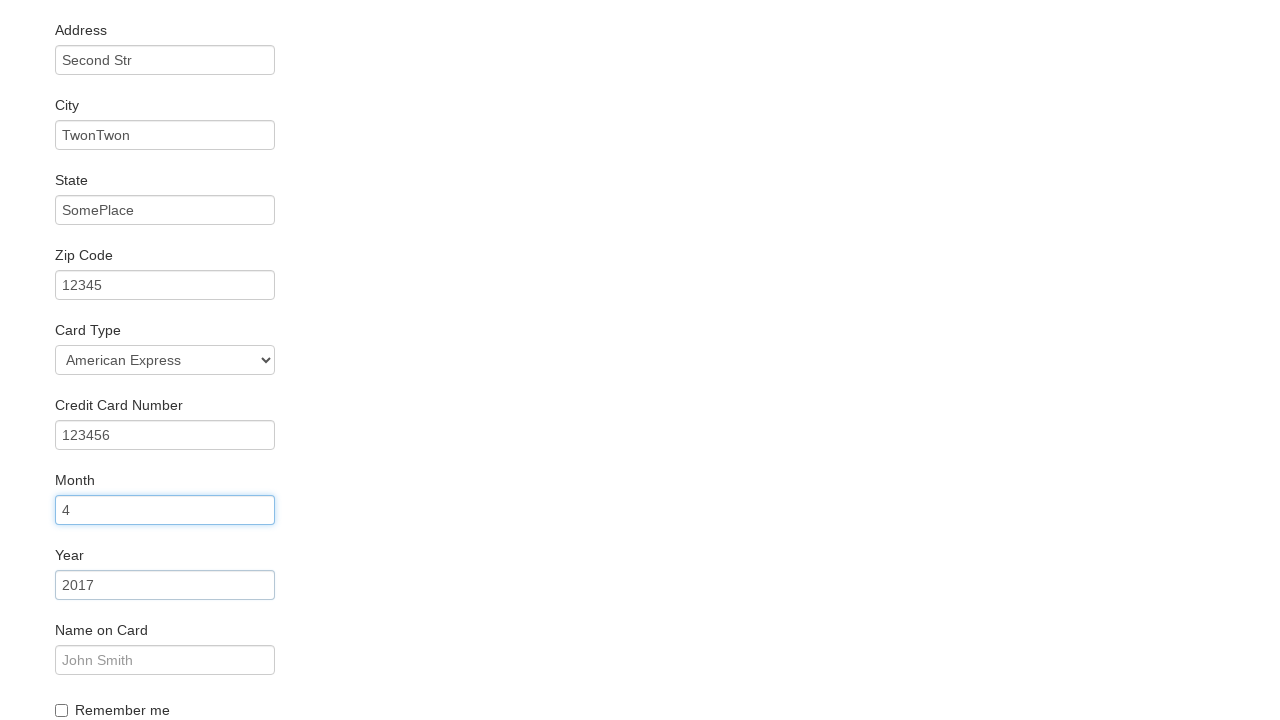

Filled credit card year with '2025' on #creditCardYear
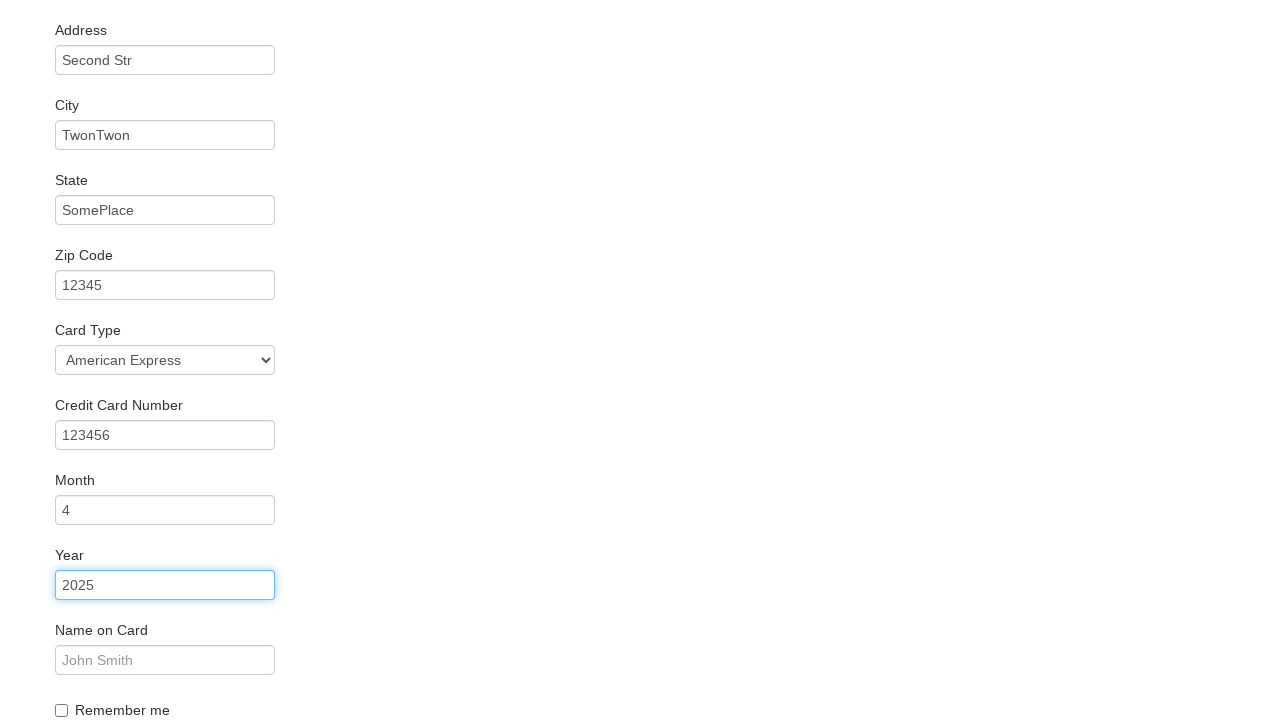

Clicked name on card field at (165, 660) on #nameOnCard
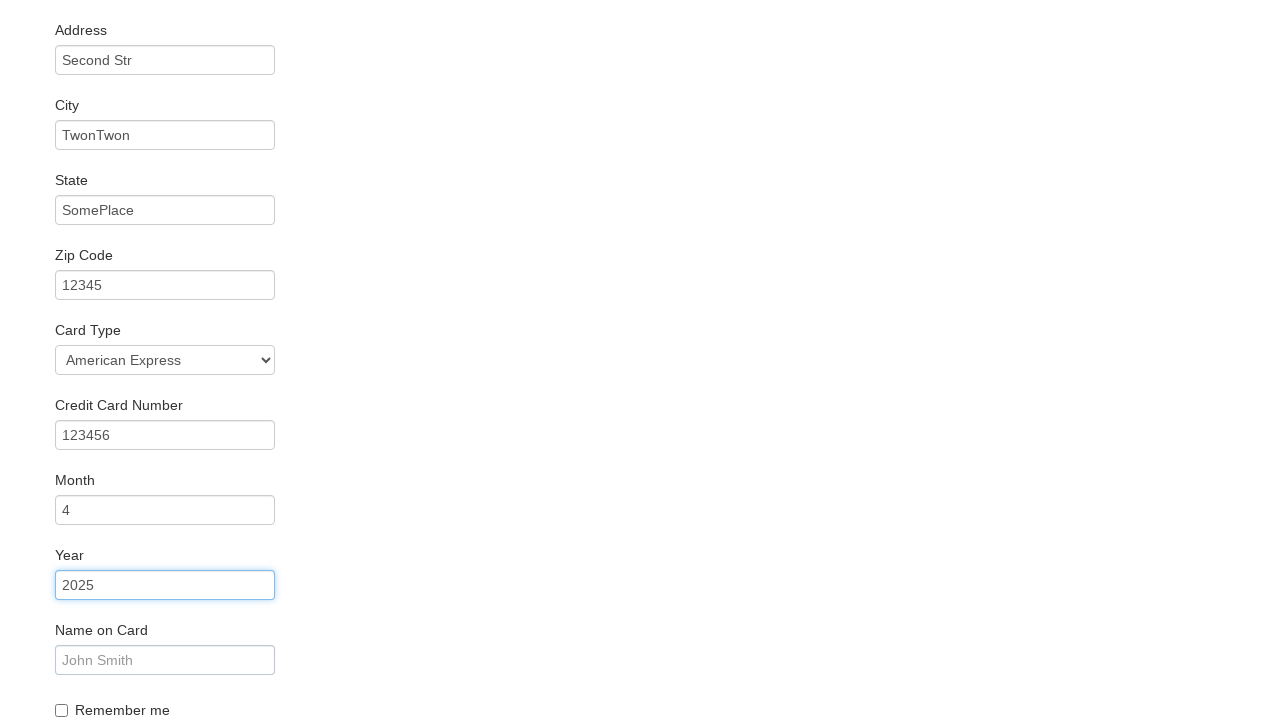

Clicked Purchase Flight button at (118, 685) on .btn-primary
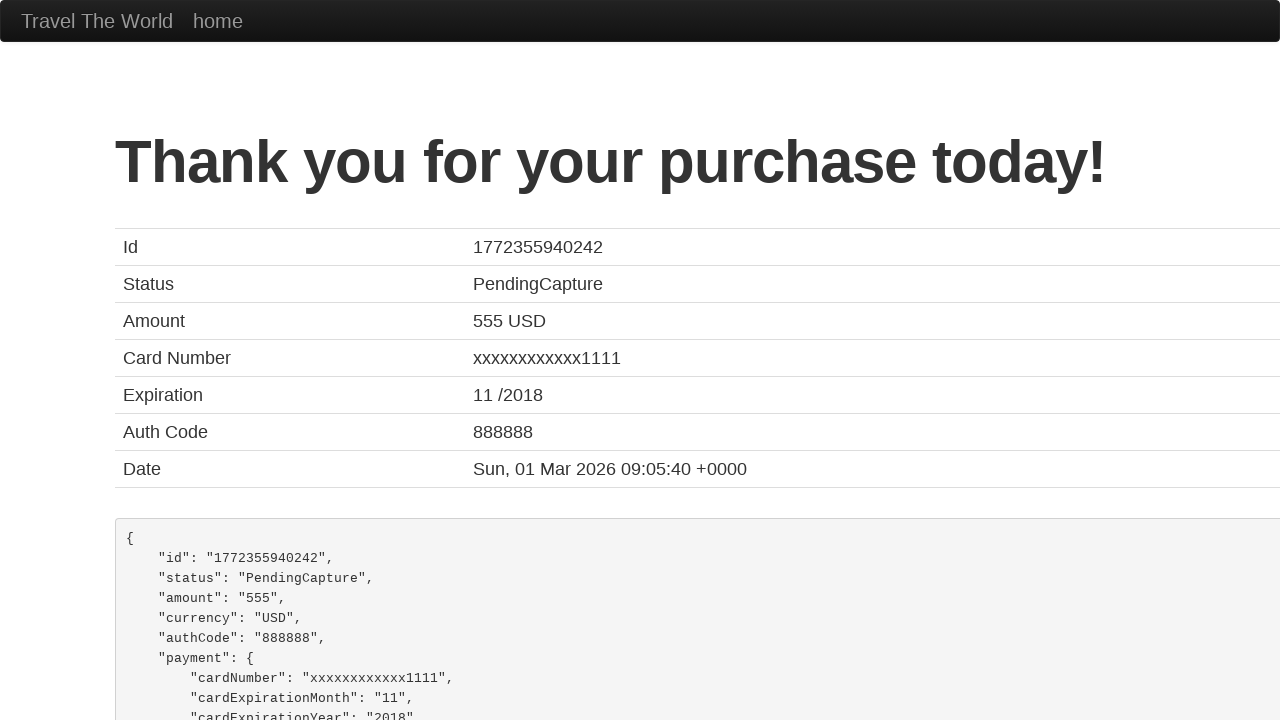

Waited for page to load
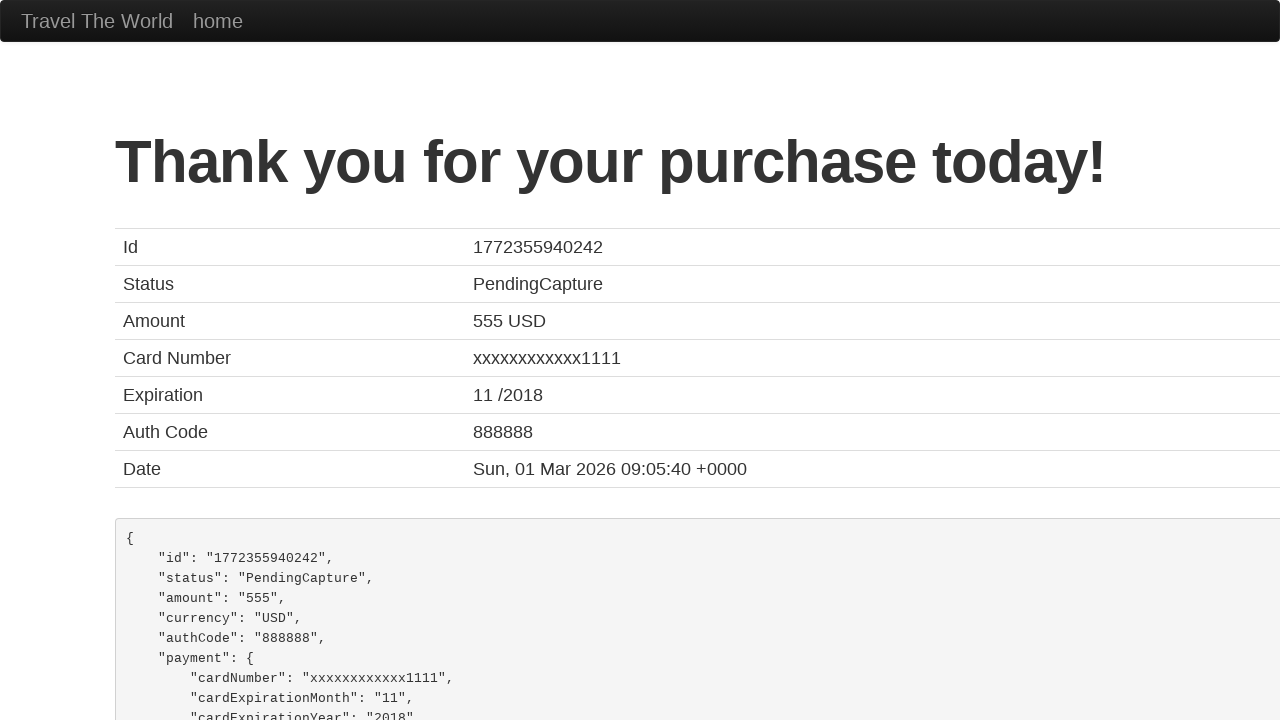

Verified confirmation page title is 'BlazeDemo Confirmation'
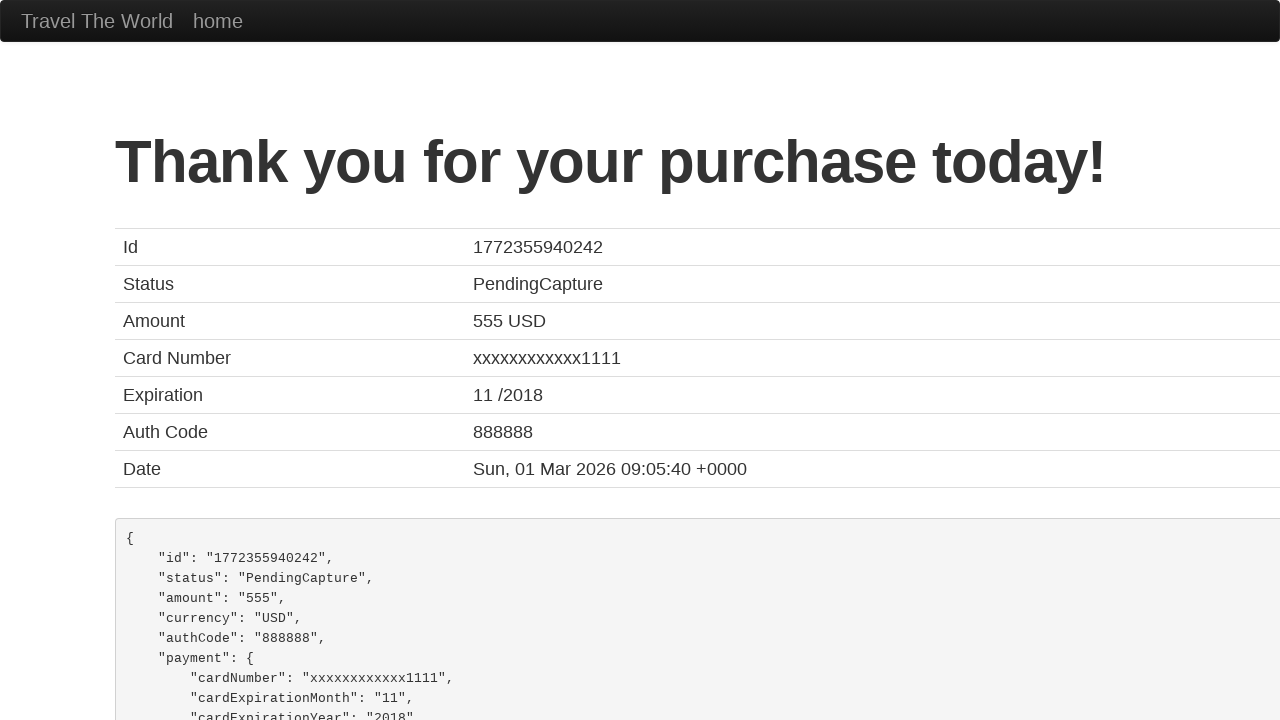

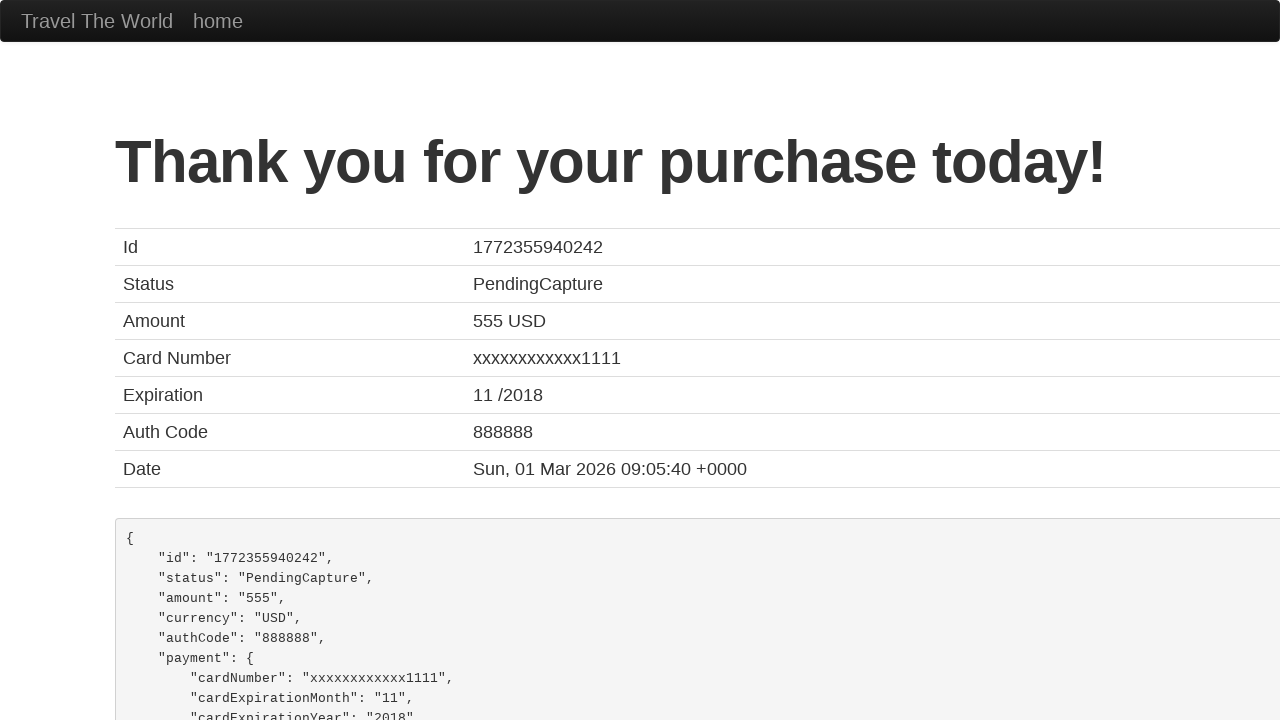